Fills out a simple form with first name, last name, city, and country fields, then submits it

Starting URL: http://suninjuly.github.io/simple_form_find_task.html

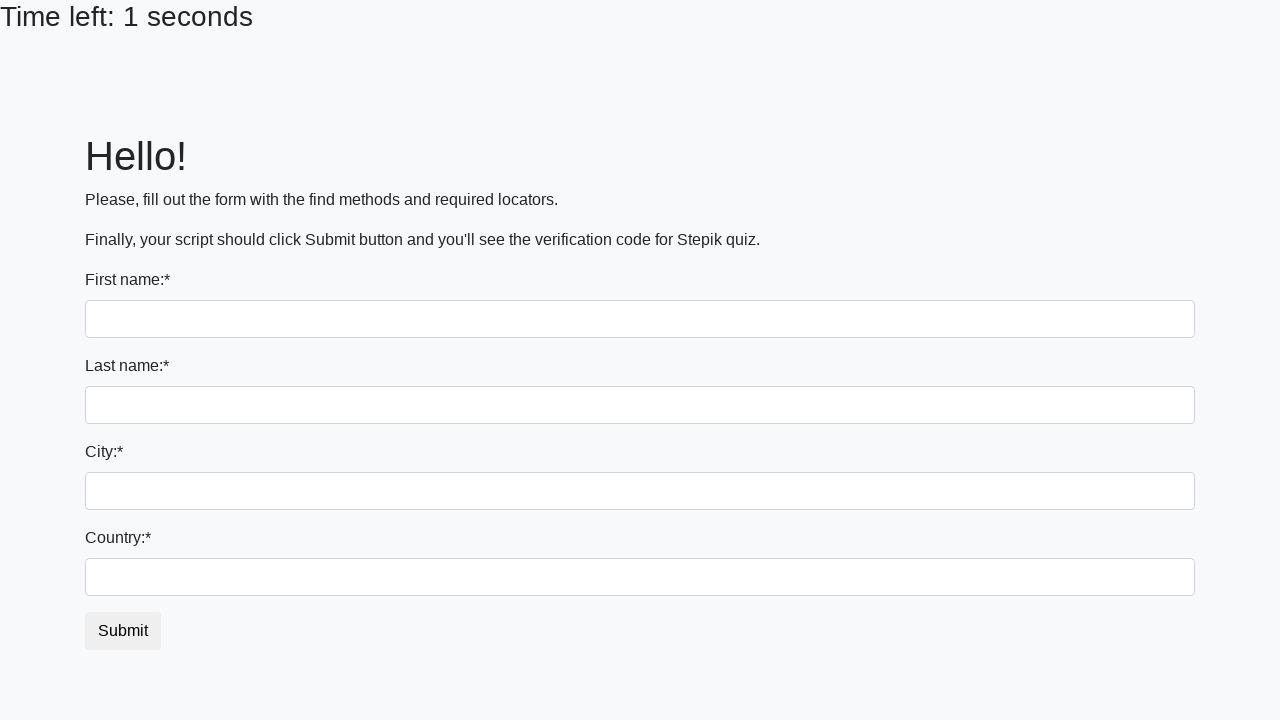

Filled first name field with 'Ivan' on input[name='first_name']
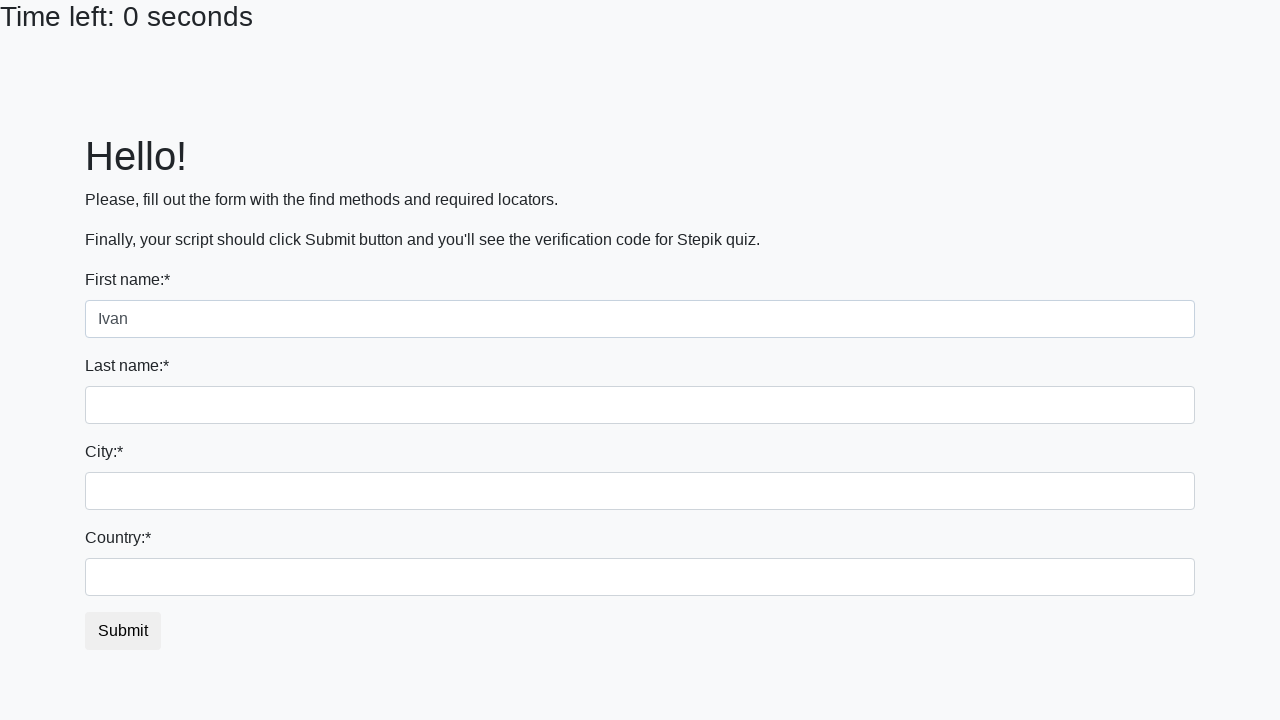

Filled last name field with 'Petrov' on input[name='last_name']
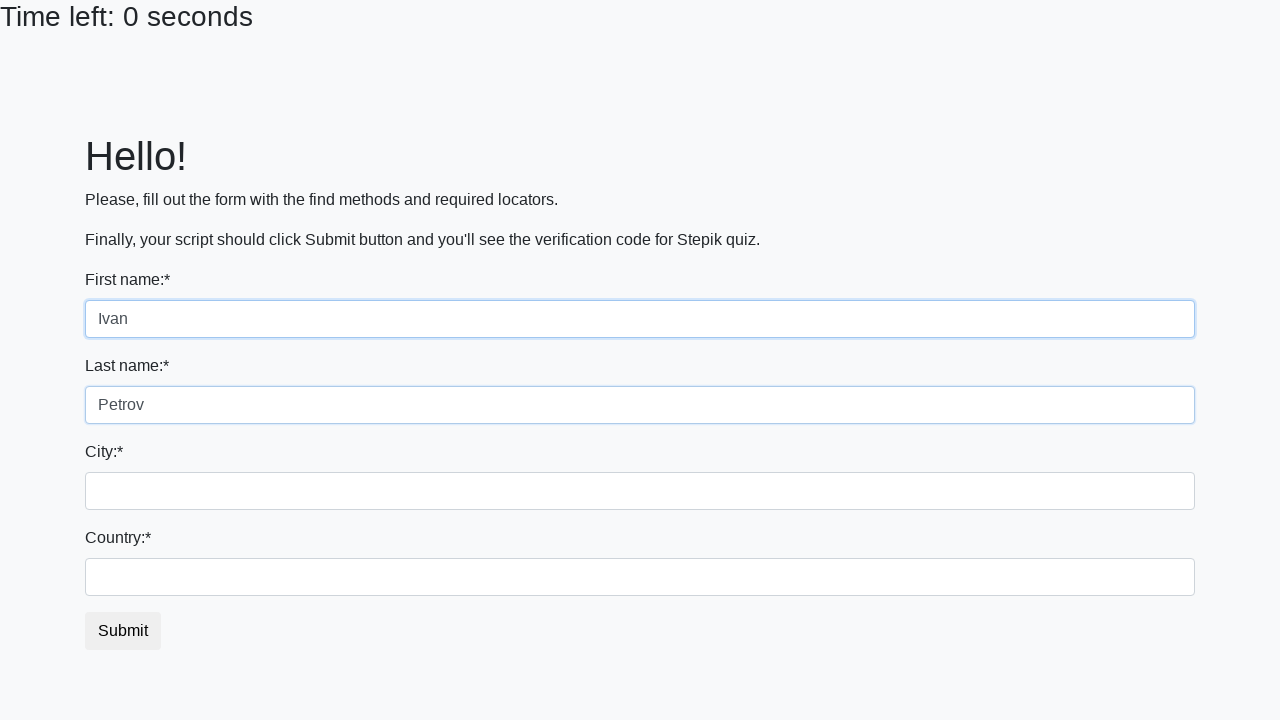

Filled city field with 'Smolensk' on .form-control.city
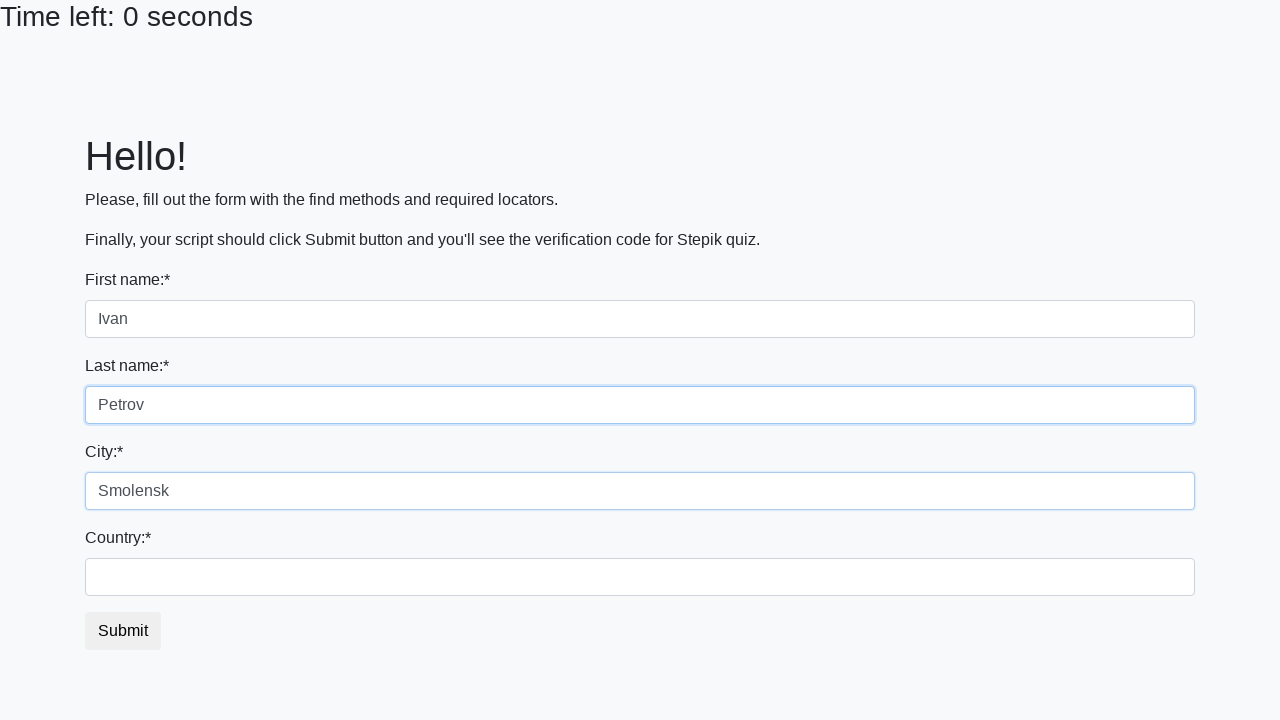

Filled country field with 'Russia' on #country
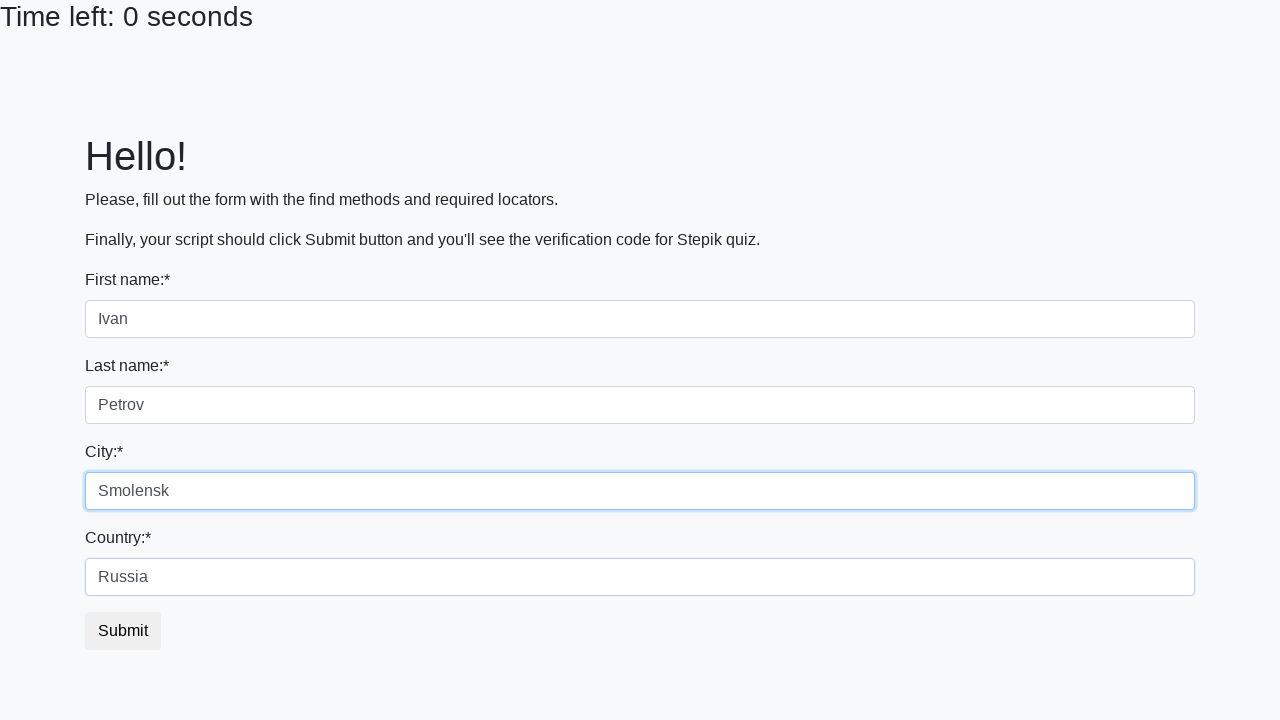

Clicked submit button at (123, 631) on button.btn
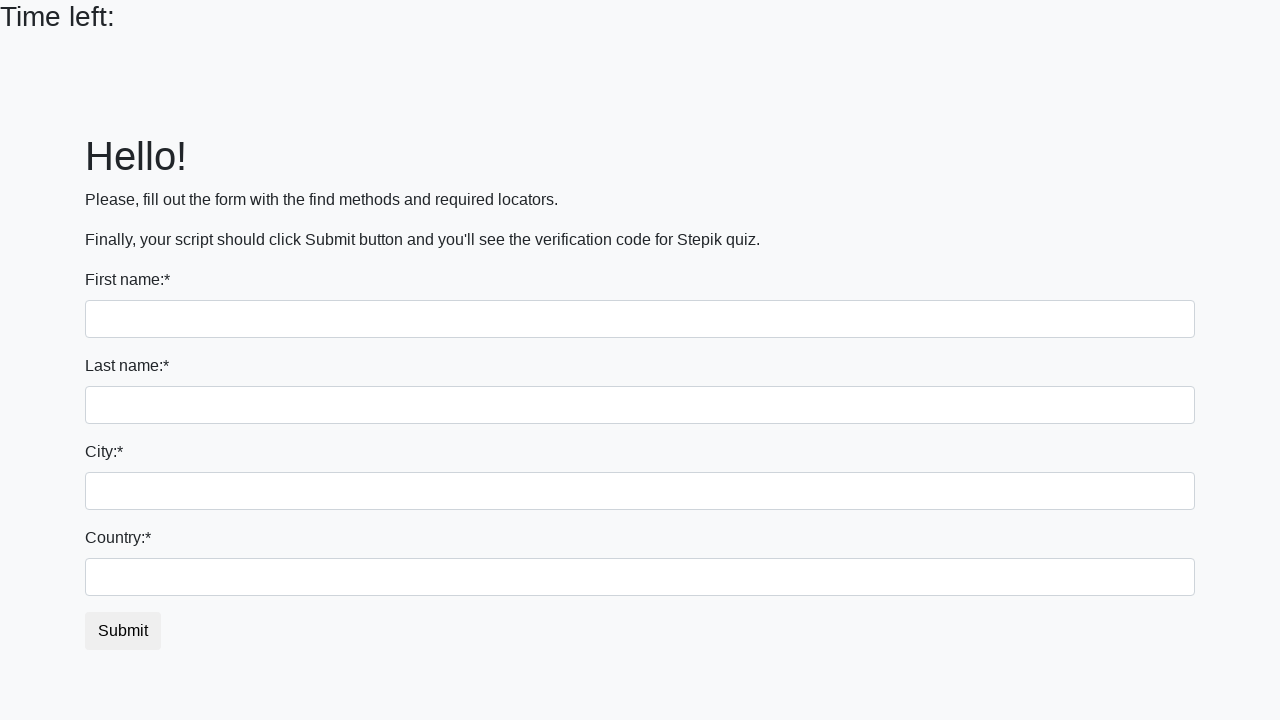

Set up dialog handler to accept alerts
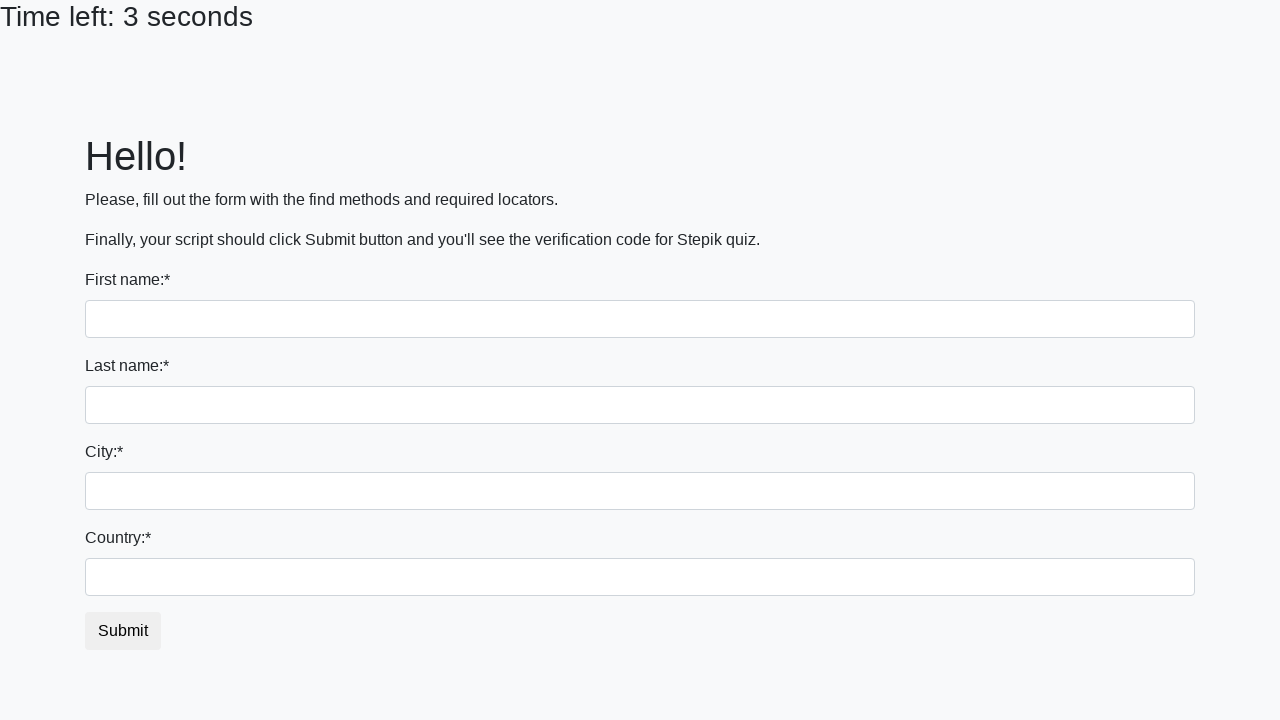

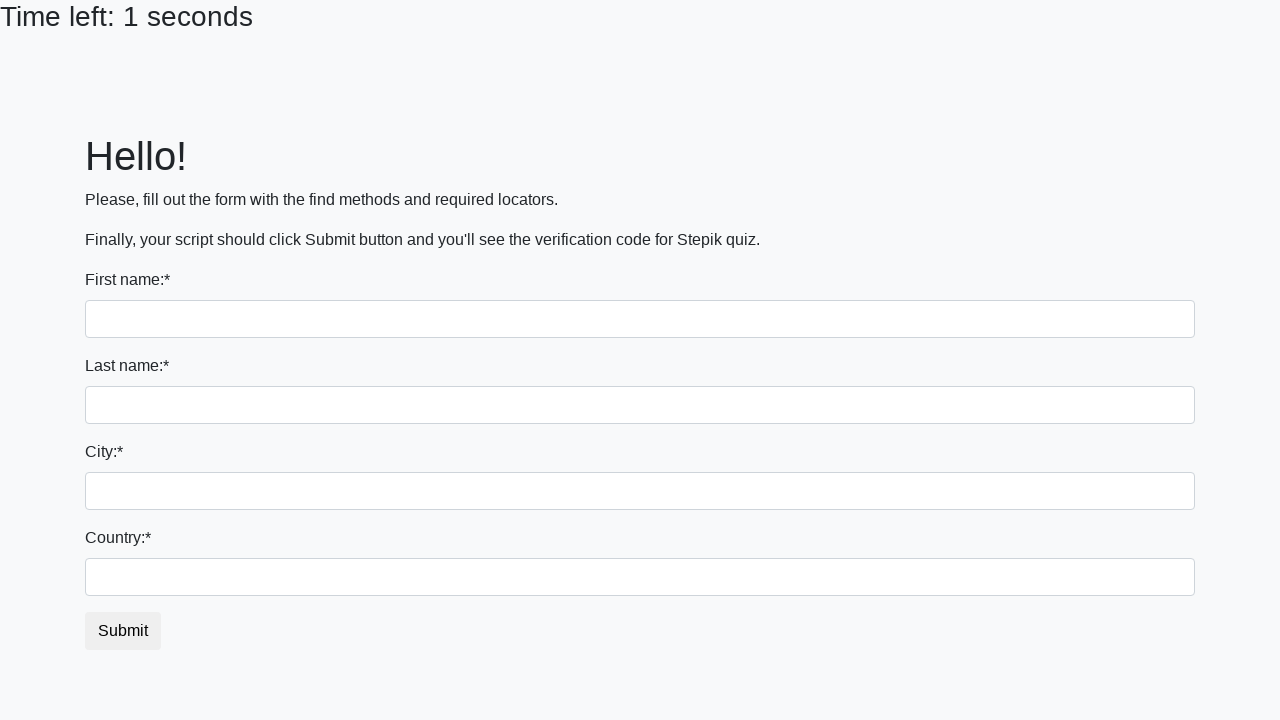